Tests custom dropdown menus on jQuery UI demo page by selecting specific values from speed, file, number, and title dropdown menus

Starting URL: https://jqueryui.com/resources/demos/selectmenu/default.html

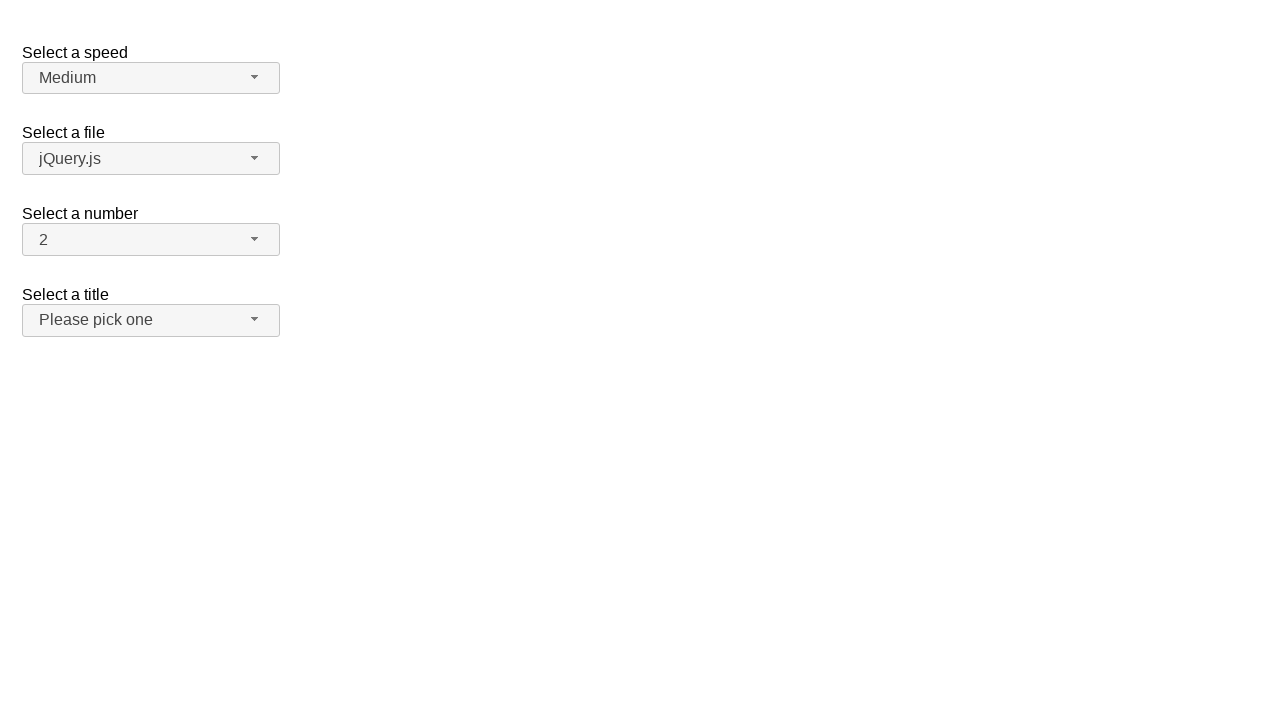

Clicked speed dropdown button to open menu at (151, 78) on span#speed-button
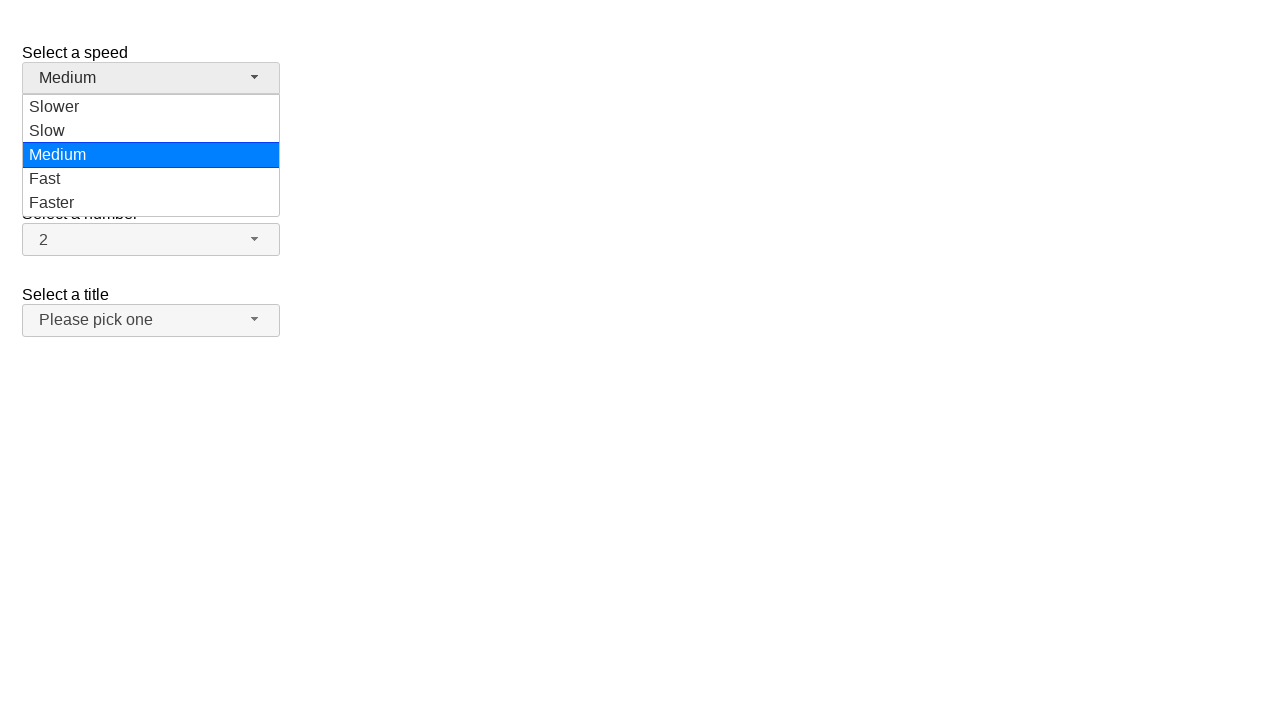

Speed dropdown menu loaded
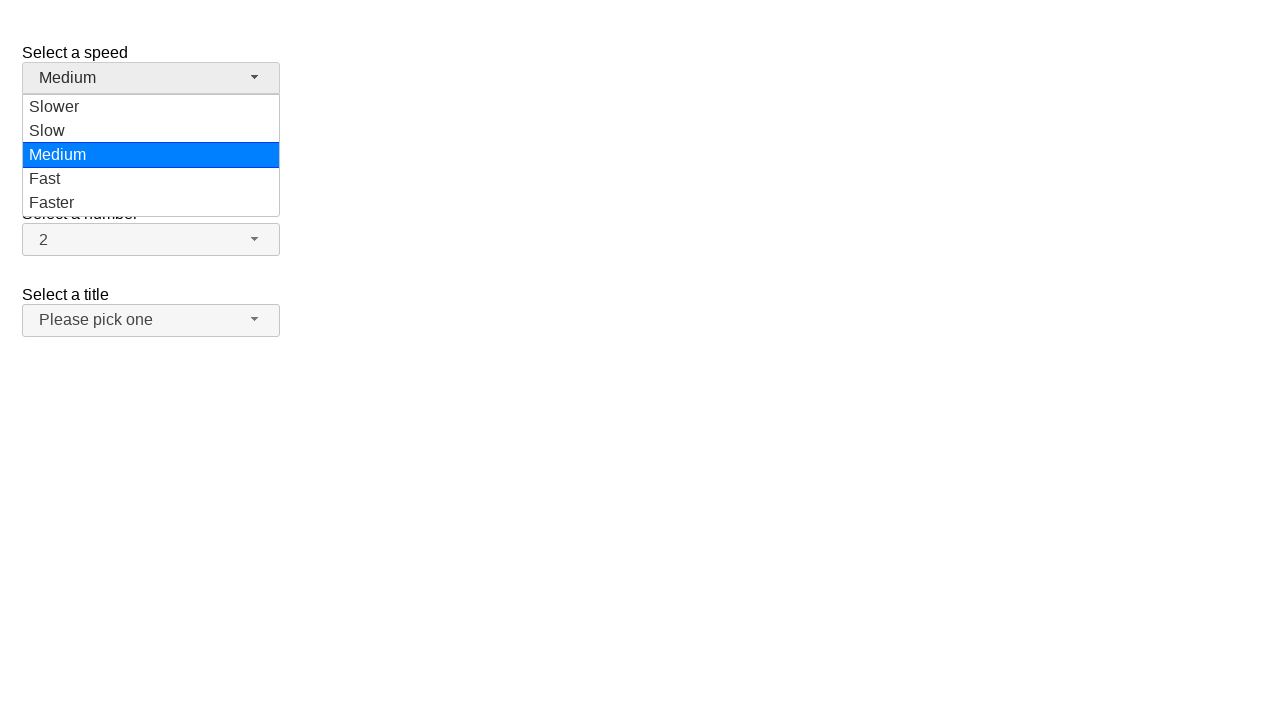

Selected 'Fast' from speed dropdown at (151, 179) on ul#speed-menu div:has-text('Fast')
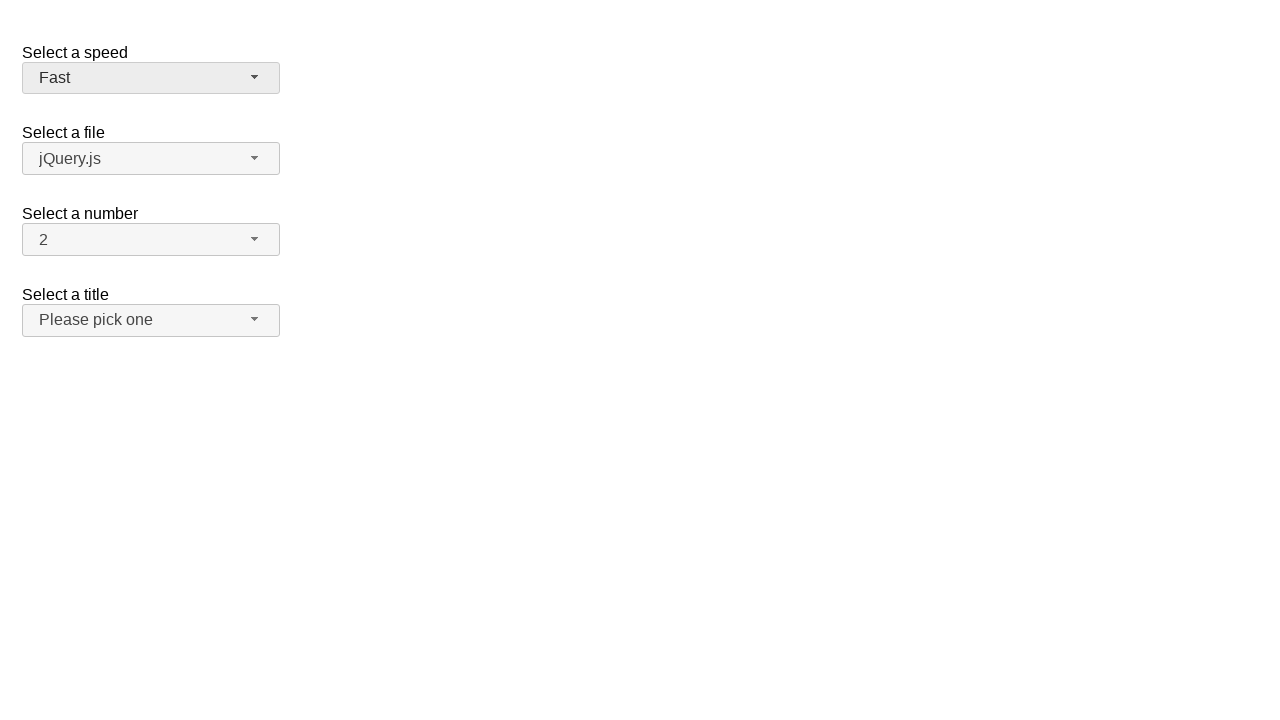

Clicked files dropdown button to open menu at (151, 159) on span#files-button
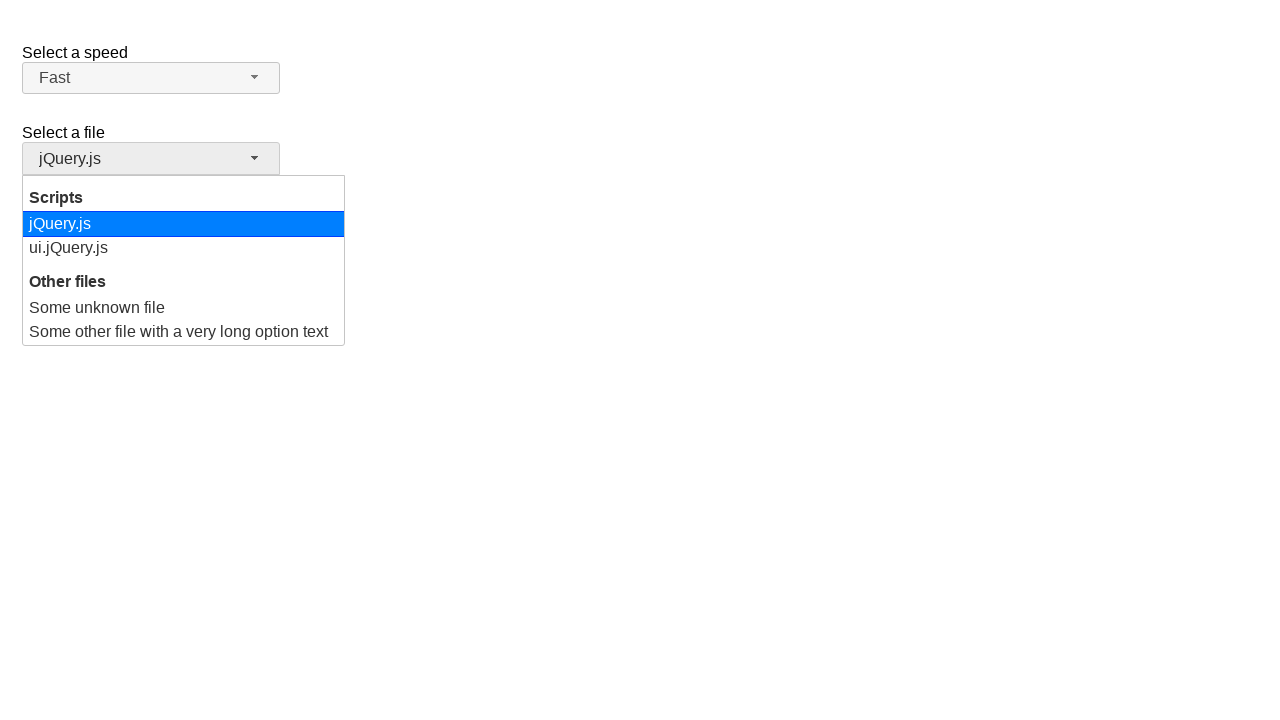

Files dropdown menu loaded
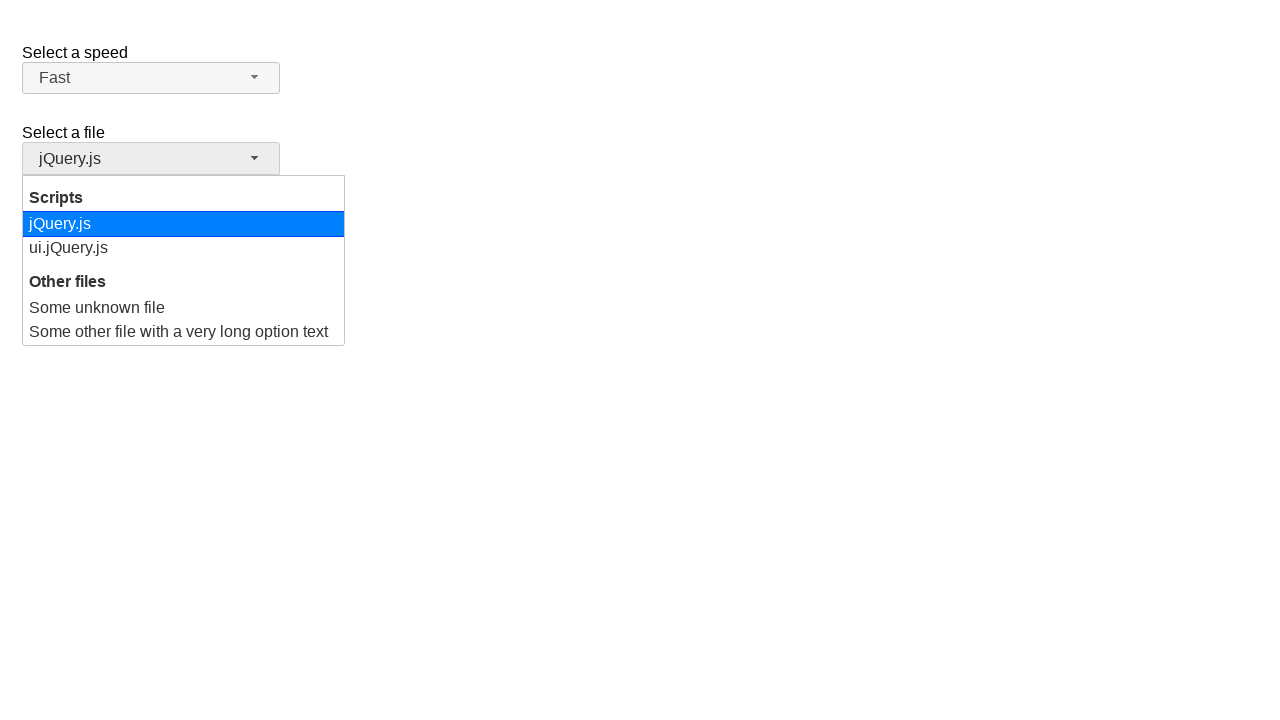

Selected 'Some unknown file' from files dropdown at (184, 308) on ul#files-menu div:has-text('Some unknown file')
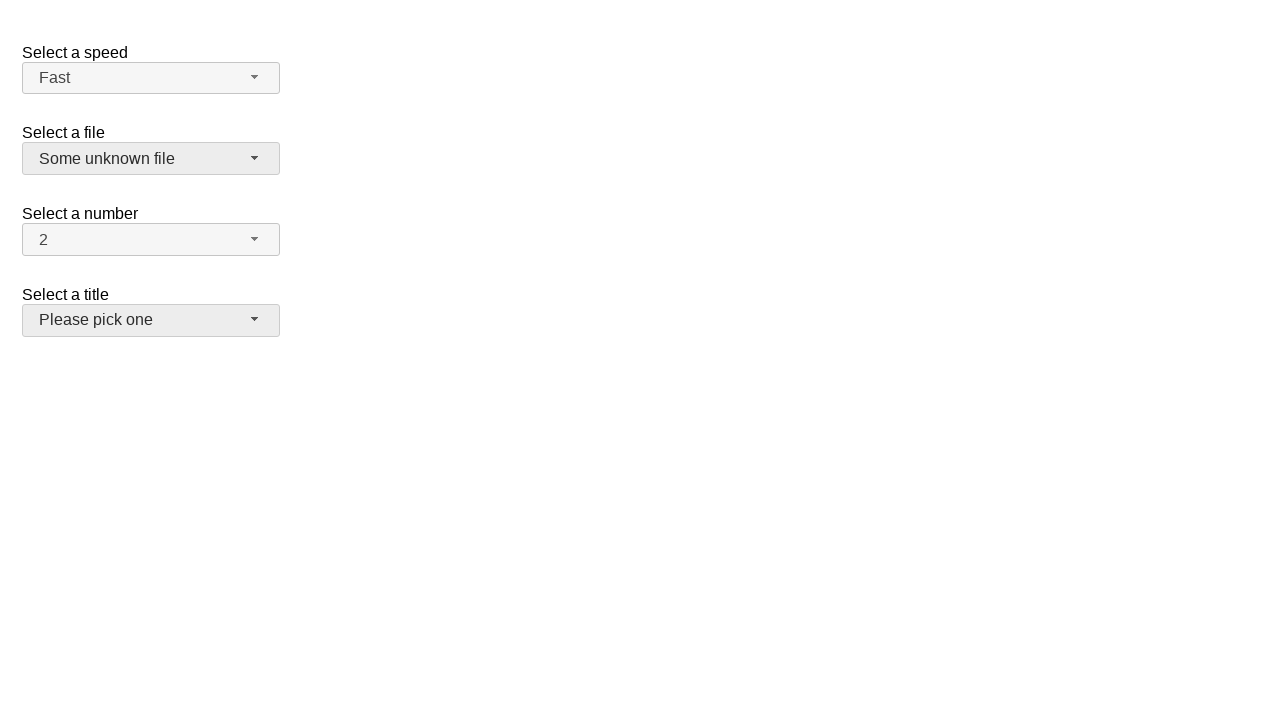

Clicked number dropdown button to open menu at (151, 240) on span#number-button
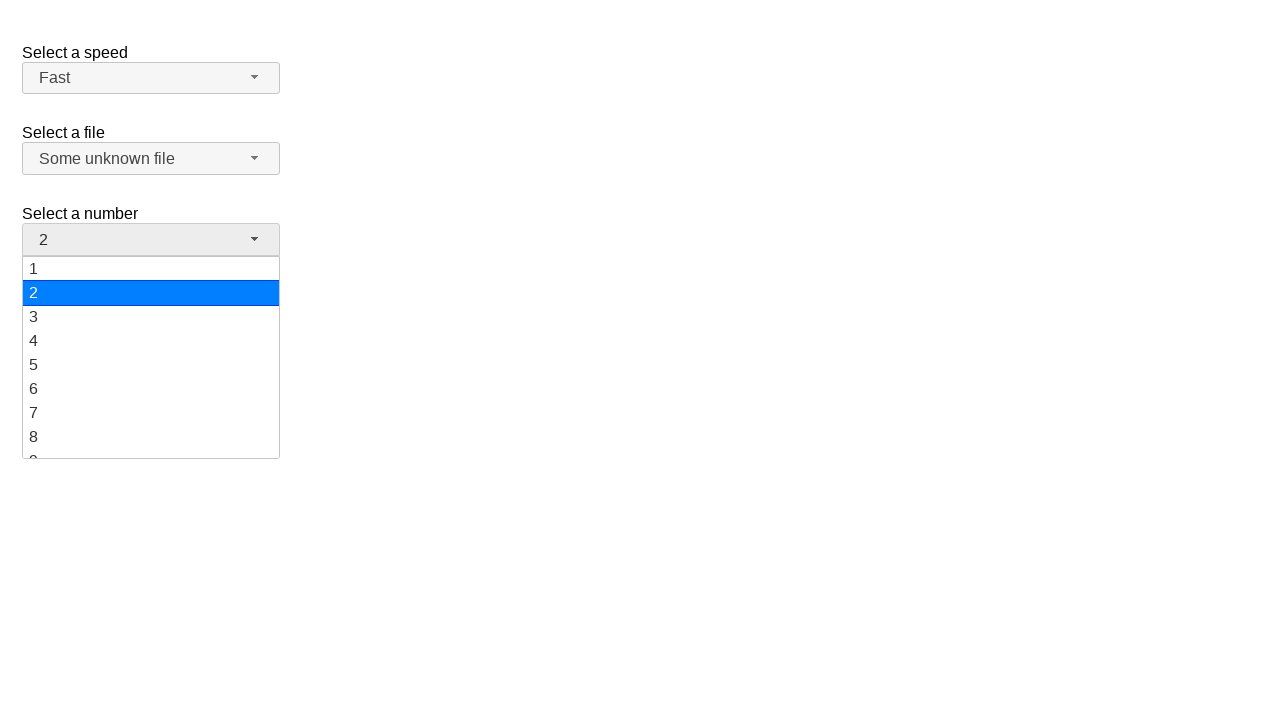

Number dropdown menu loaded
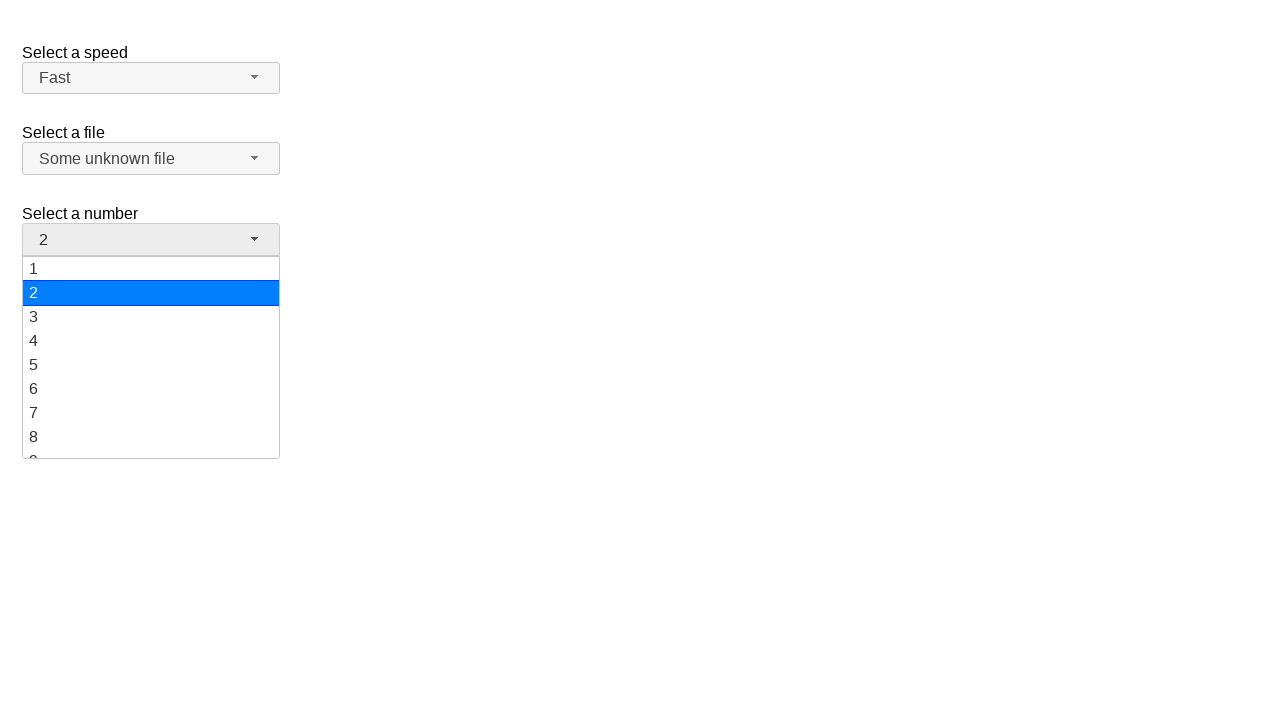

Selected '12' from number dropdown at (151, 357) on ul#number-menu div:has-text('12')
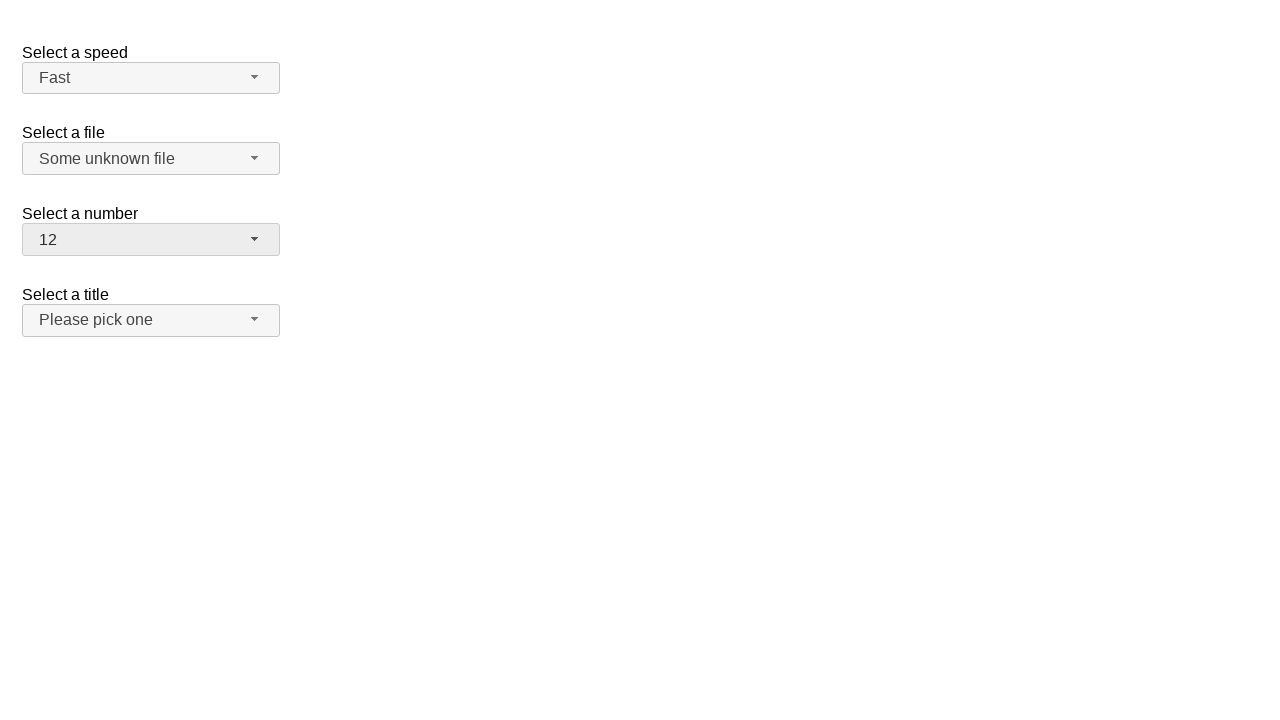

Clicked salutation dropdown button to open menu at (151, 320) on span#salutation-button
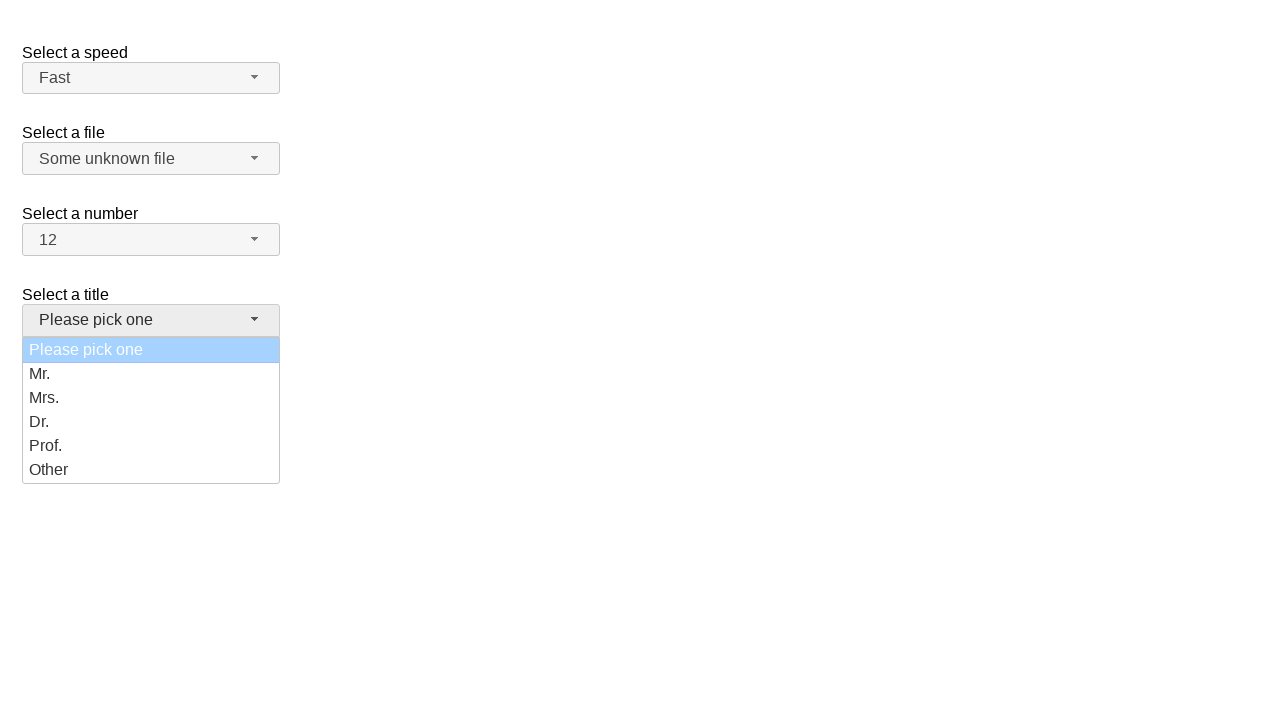

Salutation dropdown menu loaded
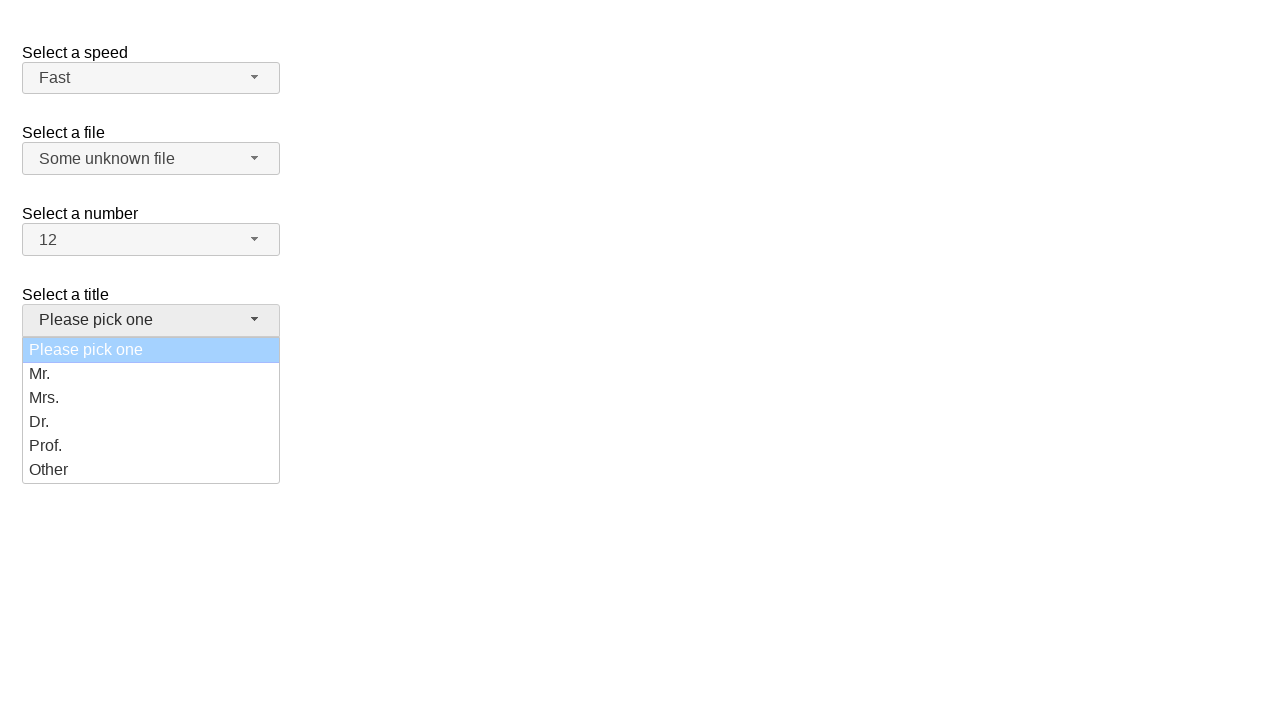

Selected 'Prof.' from salutation dropdown at (151, 446) on ul#salutation-menu div:has-text('Prof.')
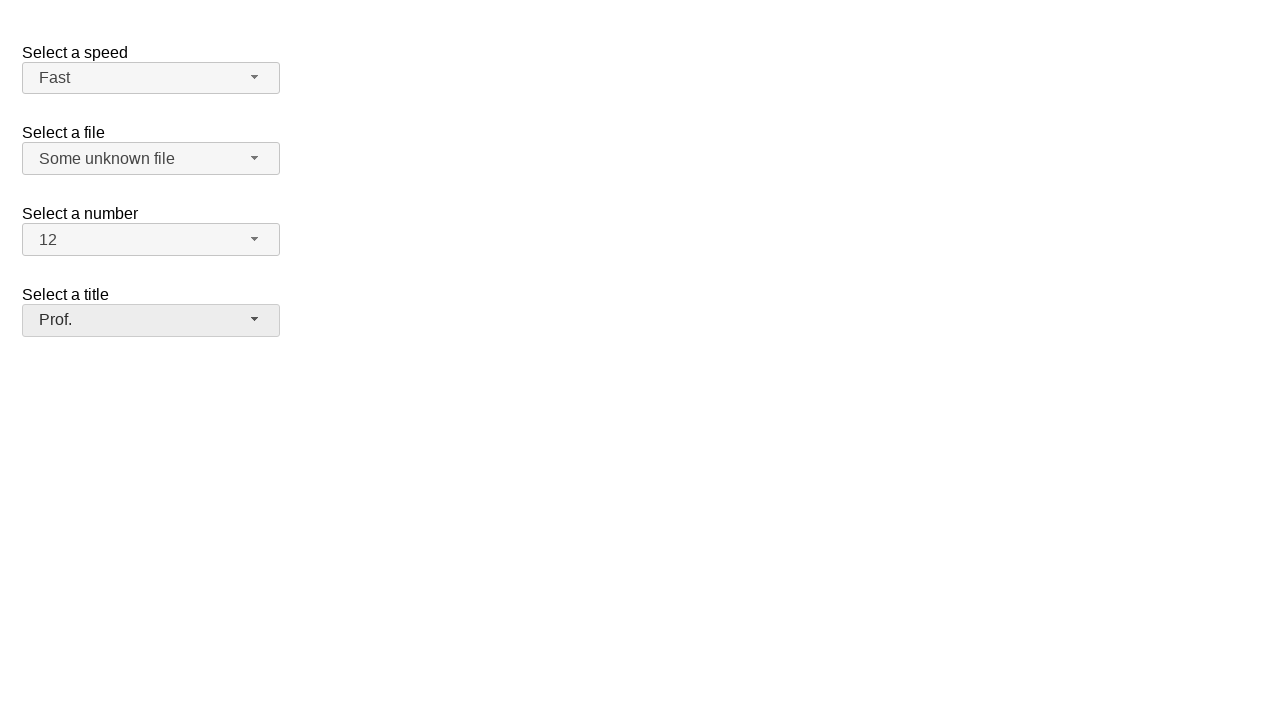

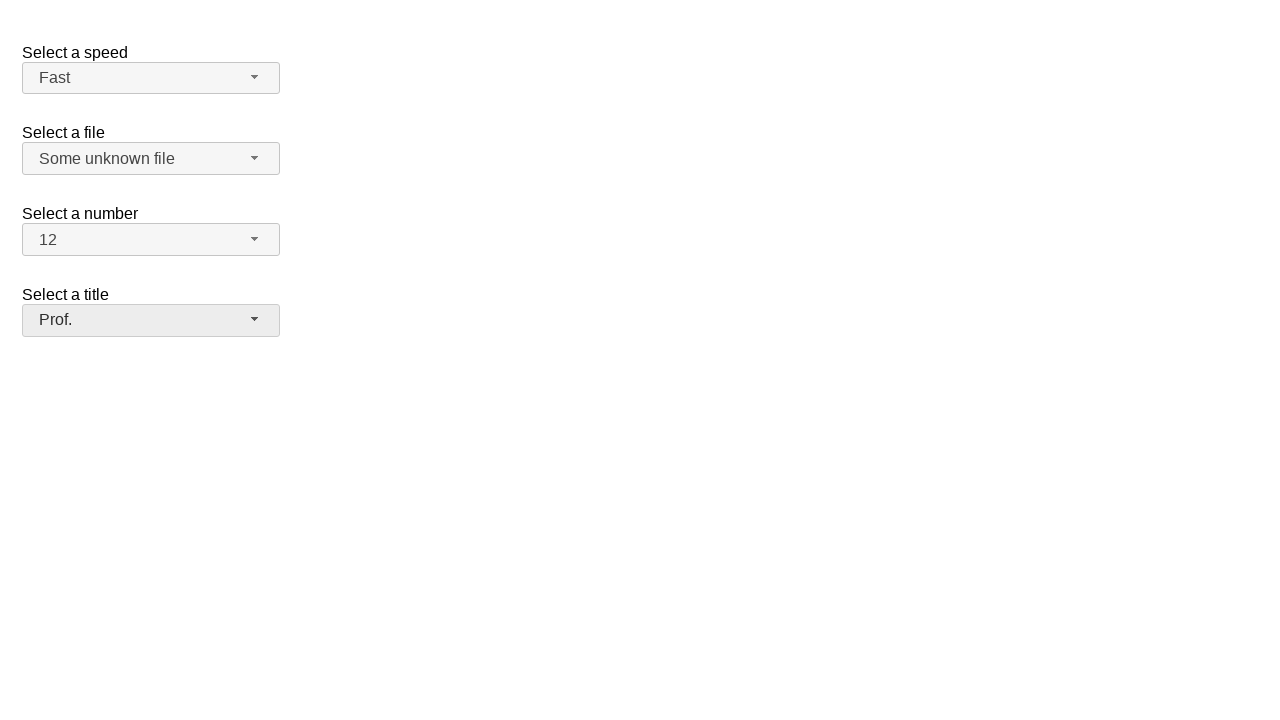